Tests dynamic table functionality by navigating to the dynamic table page, extracting Chrome's CPU usage from the table, and verifying it matches the displayed result

Starting URL: http://uitestingplayground.com/home

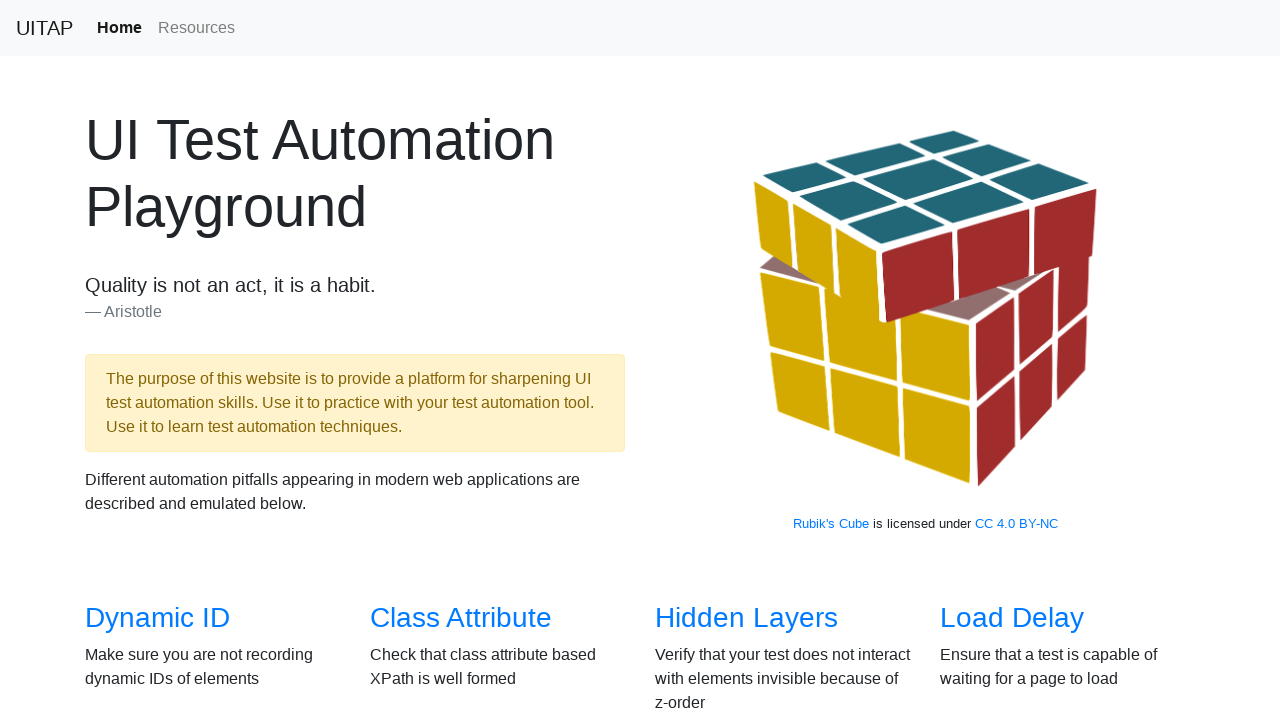

Clicked on Dynamic Table link at (462, 361) on xpath=//a[normalize-space()='Dynamic Table']
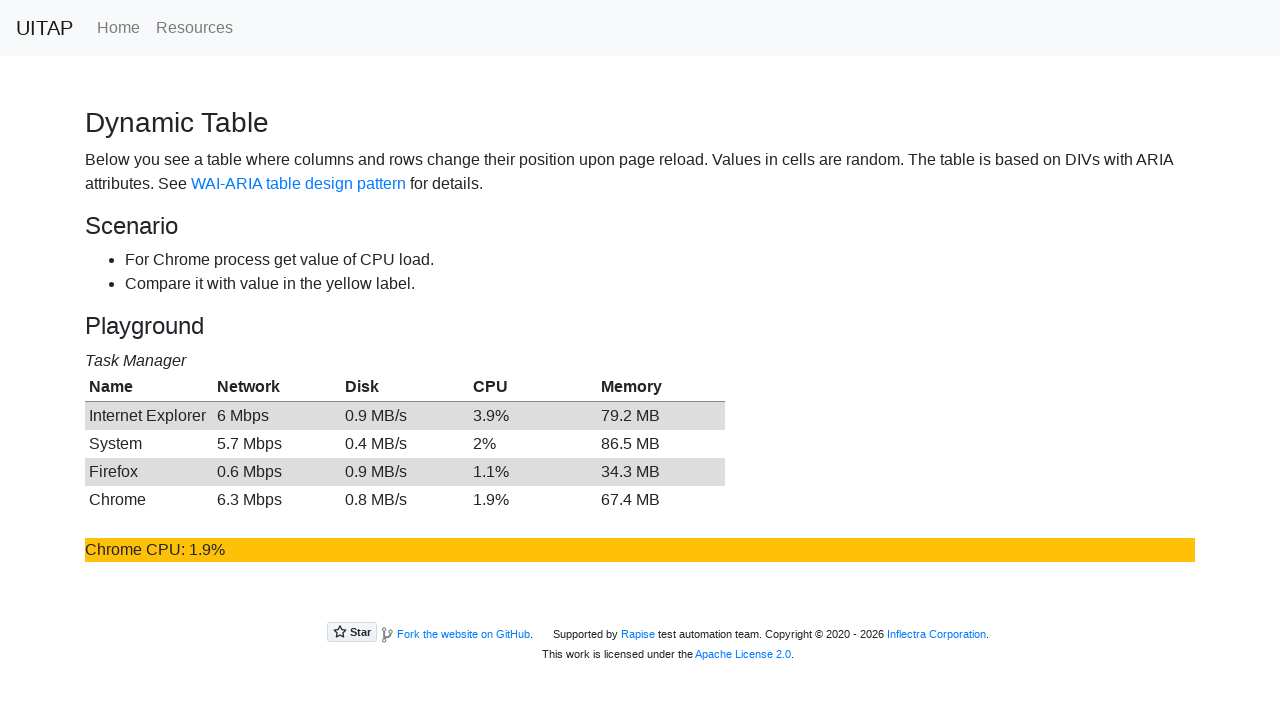

Dynamic table loaded
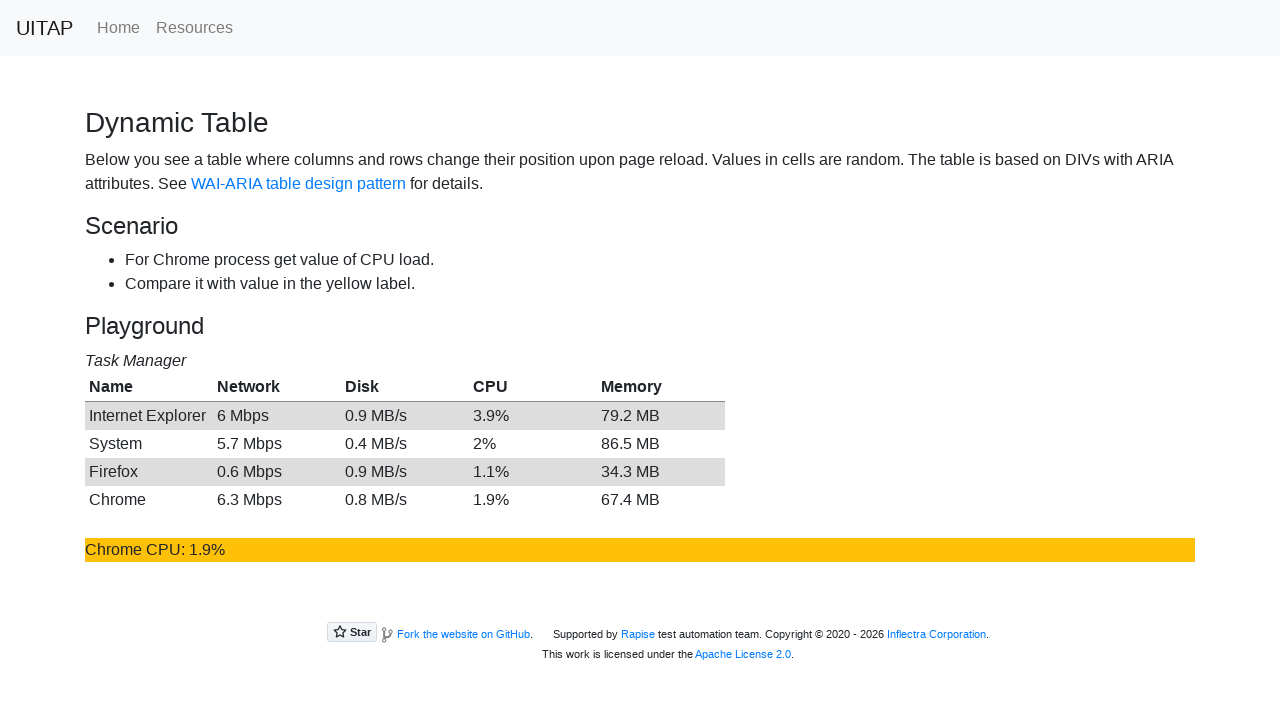

Retrieved all table rows
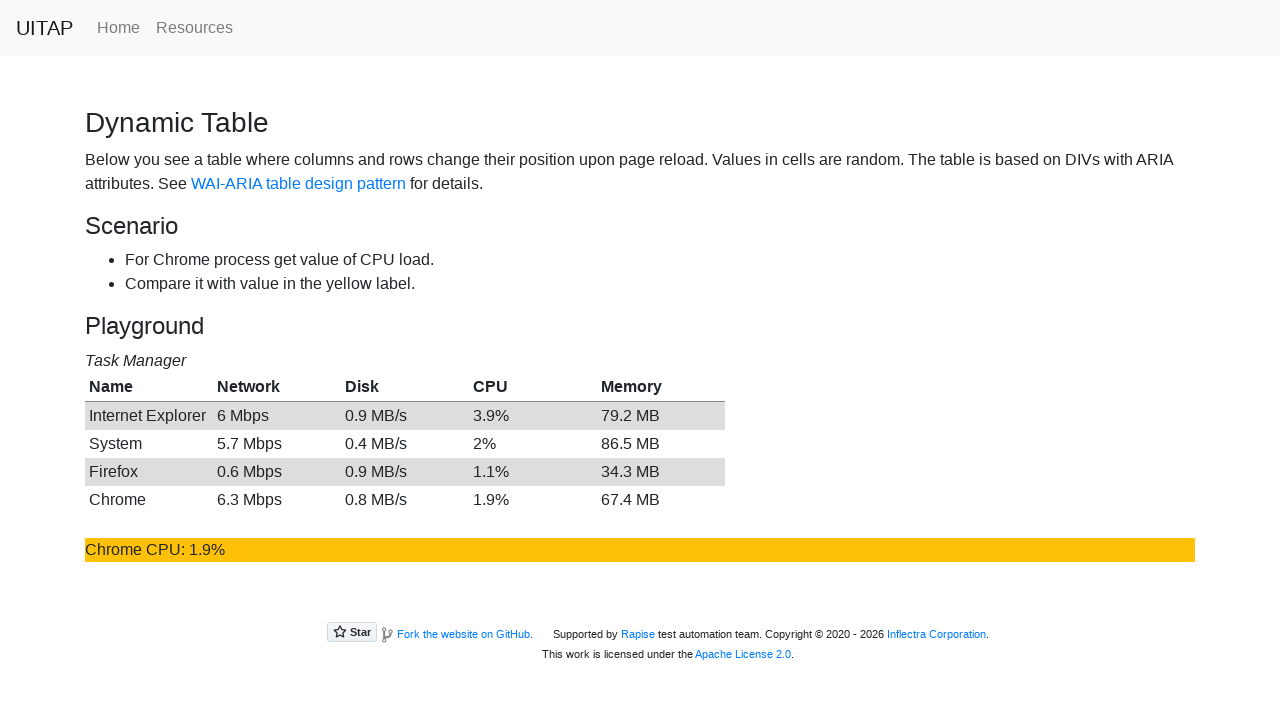

Retrieved all table columns
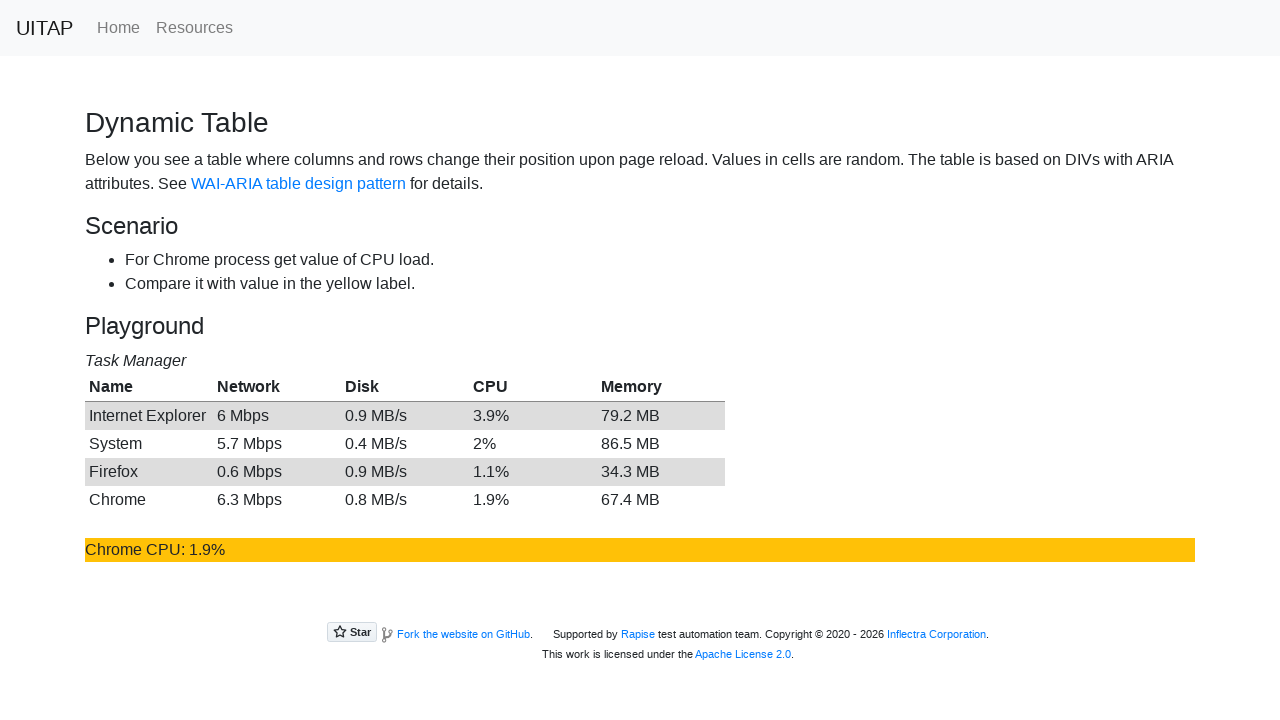

Retrieved all process names from table
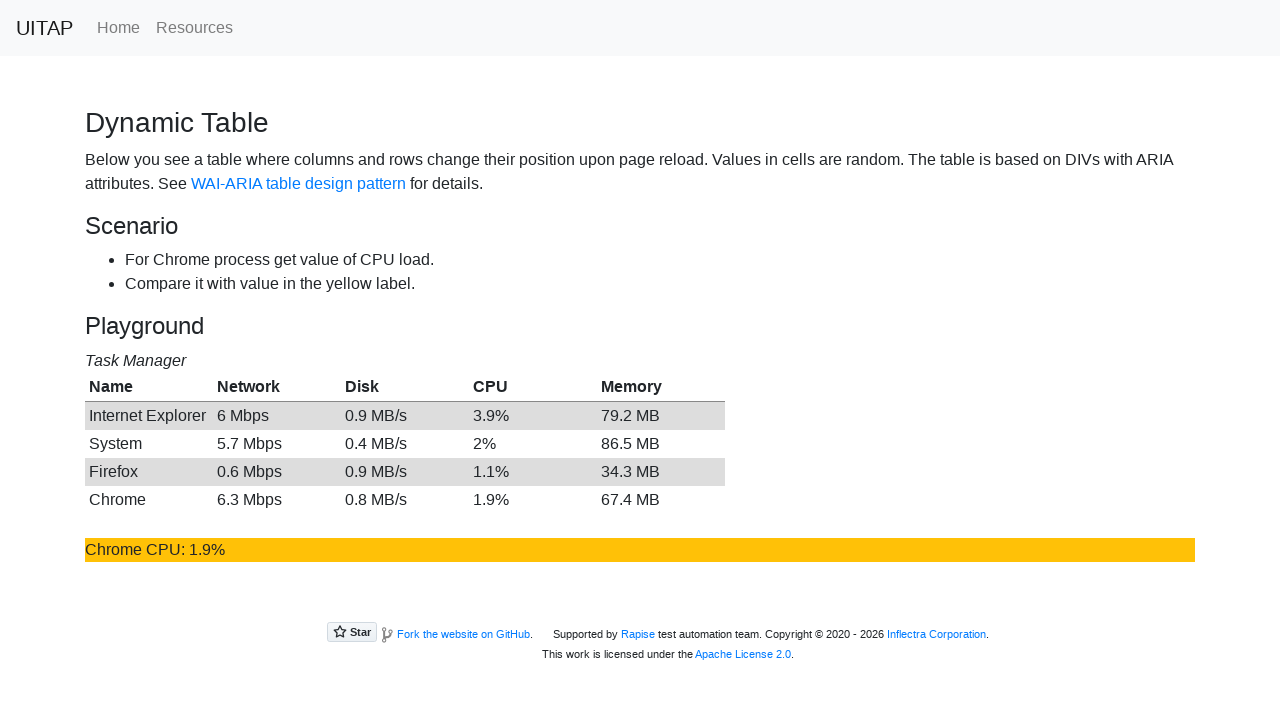

Found Chrome process at row index 4
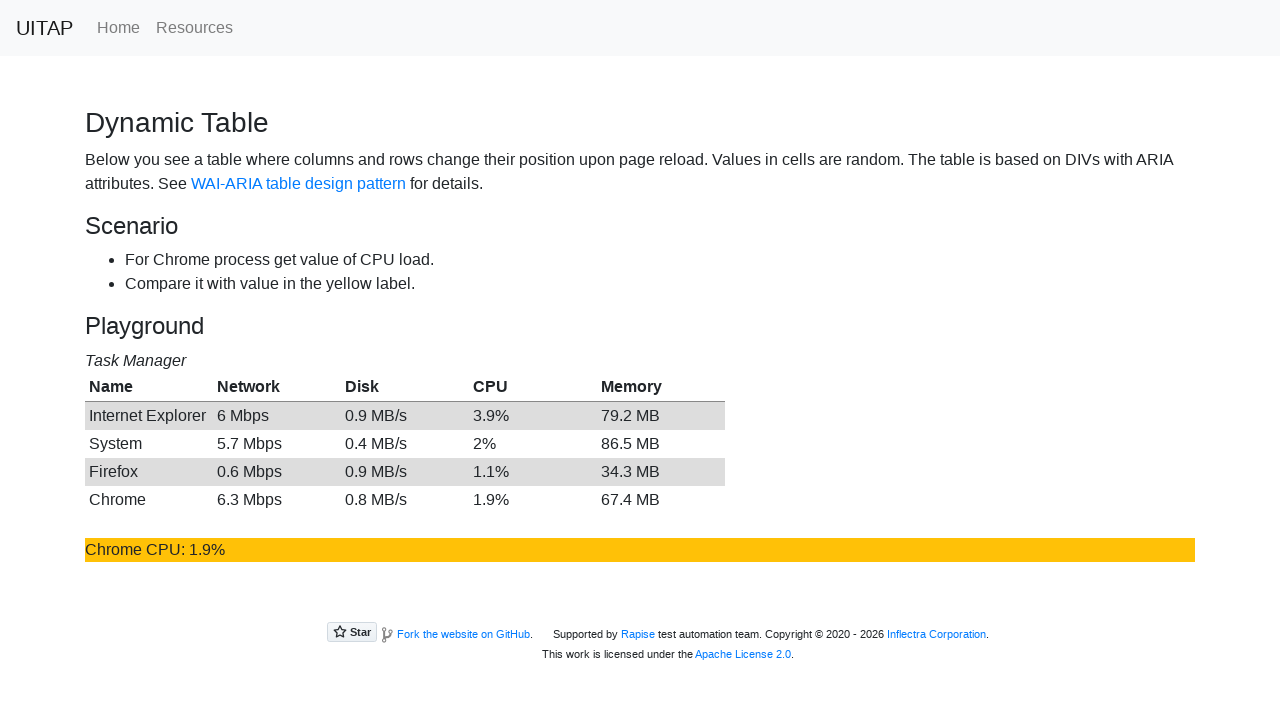

Retrieved all column headers
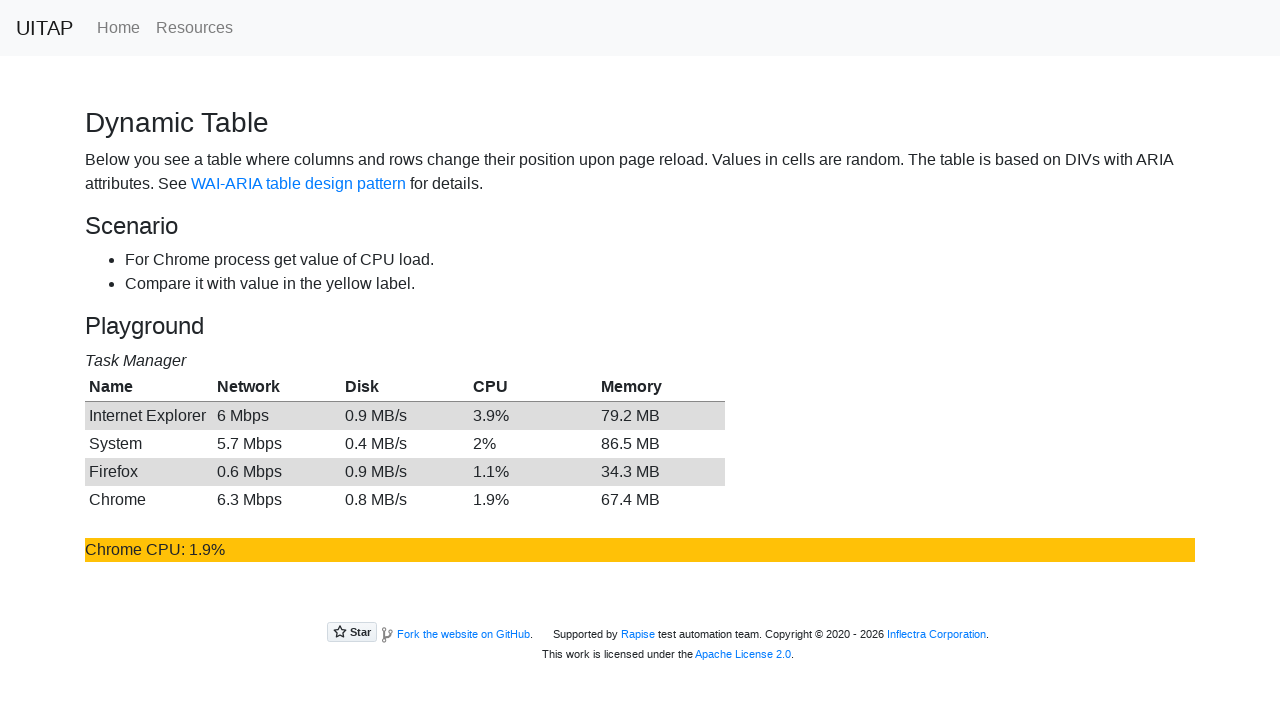

Found CPU column at index 4
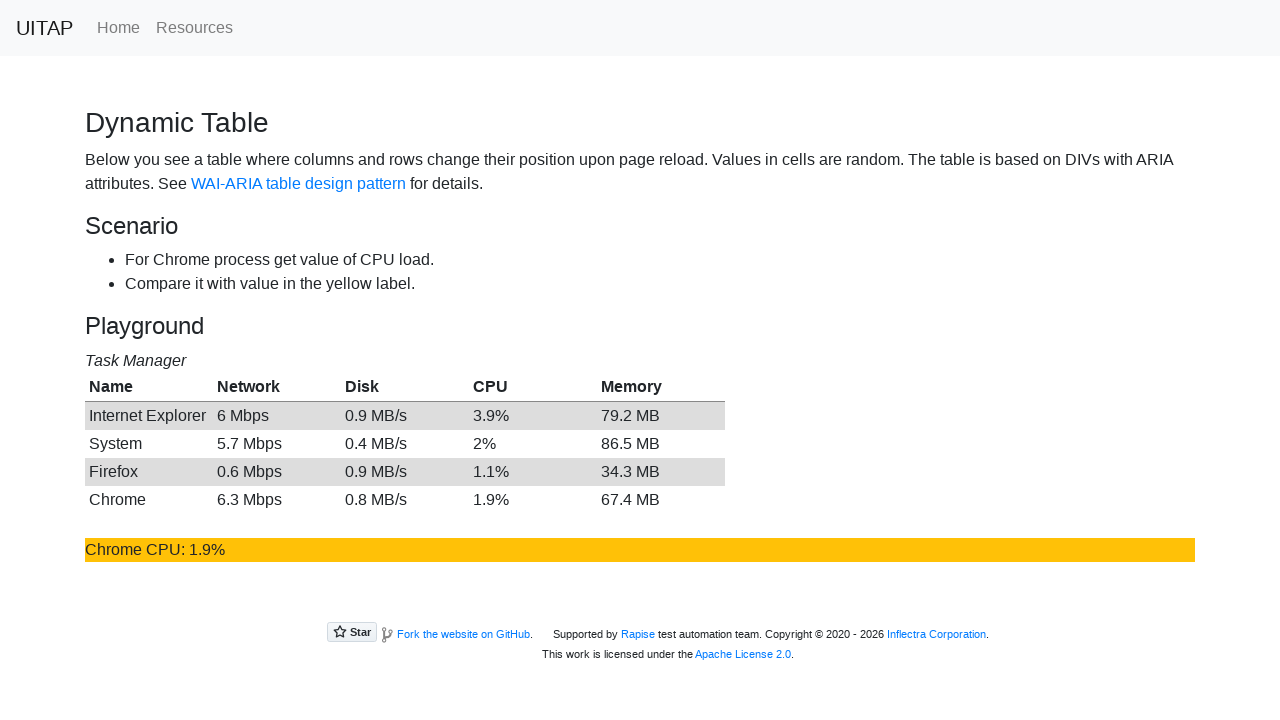

Extracted Chrome CPU usage value: 1.9%
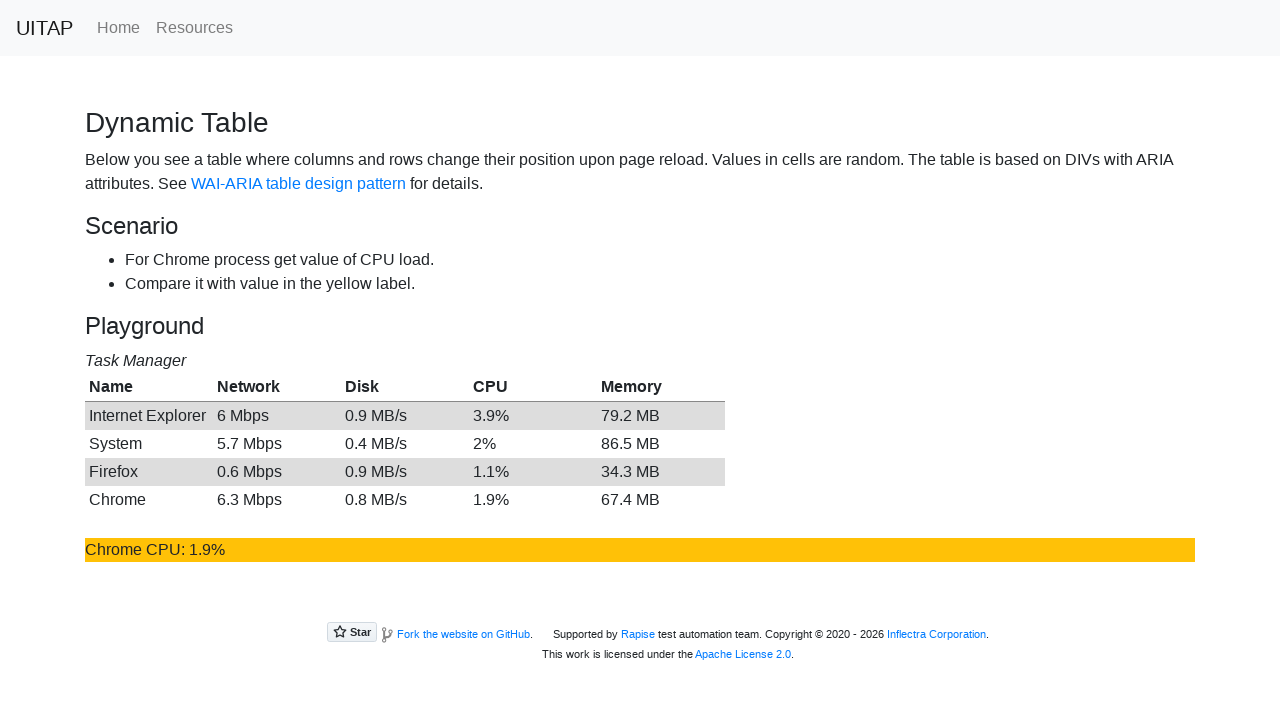

Formatted expected result text: Chrome CPU: 1.9%
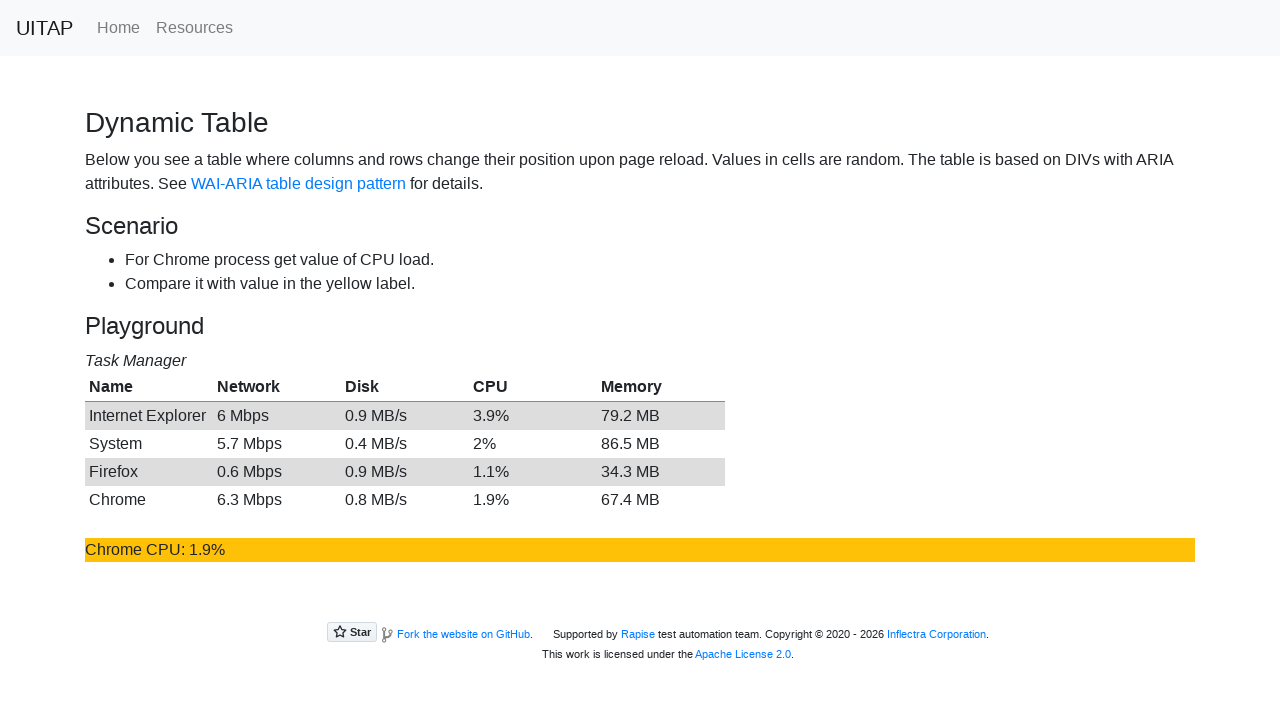

Retrieved displayed result text: Chrome CPU: 1.9%
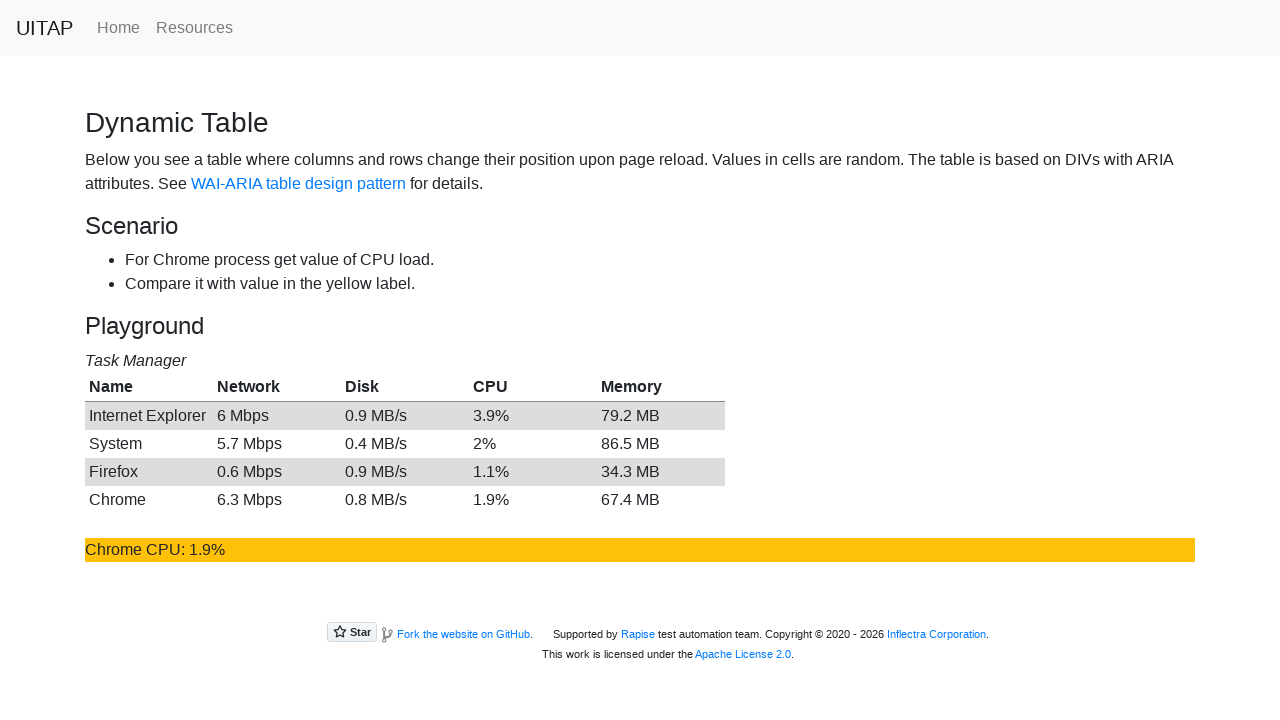

Assertion passed: CPU usage matches expected value
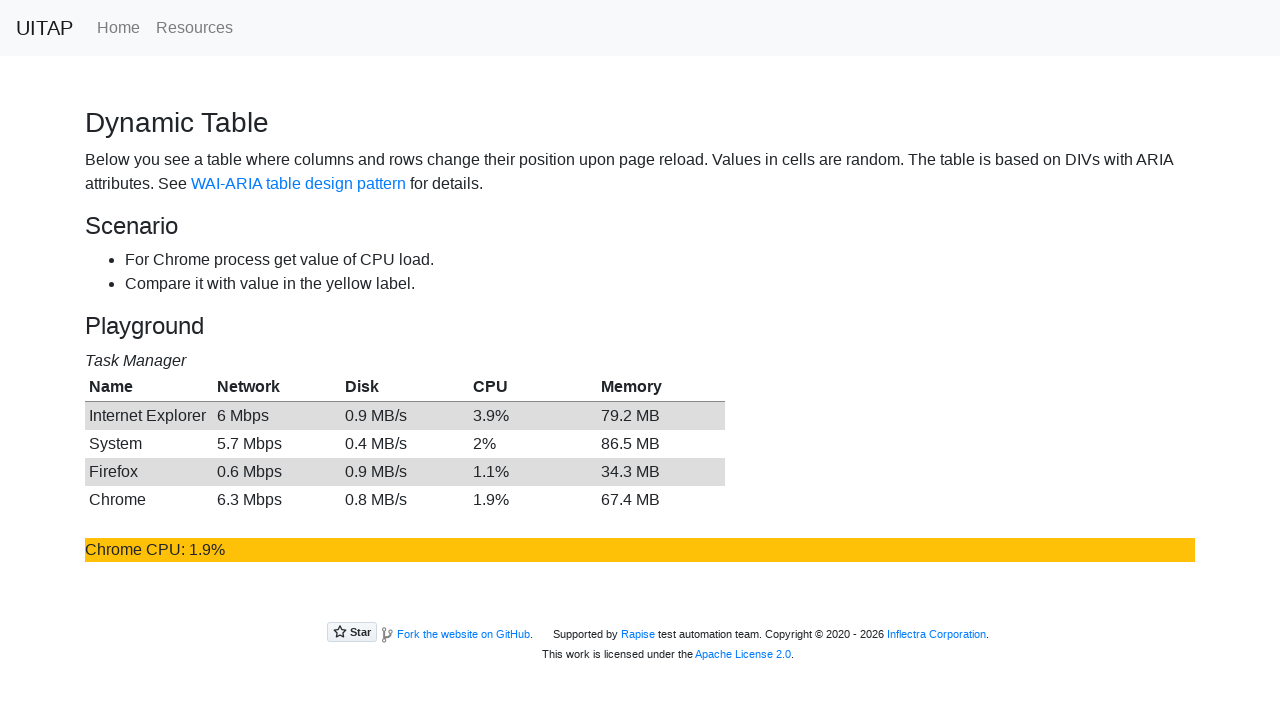

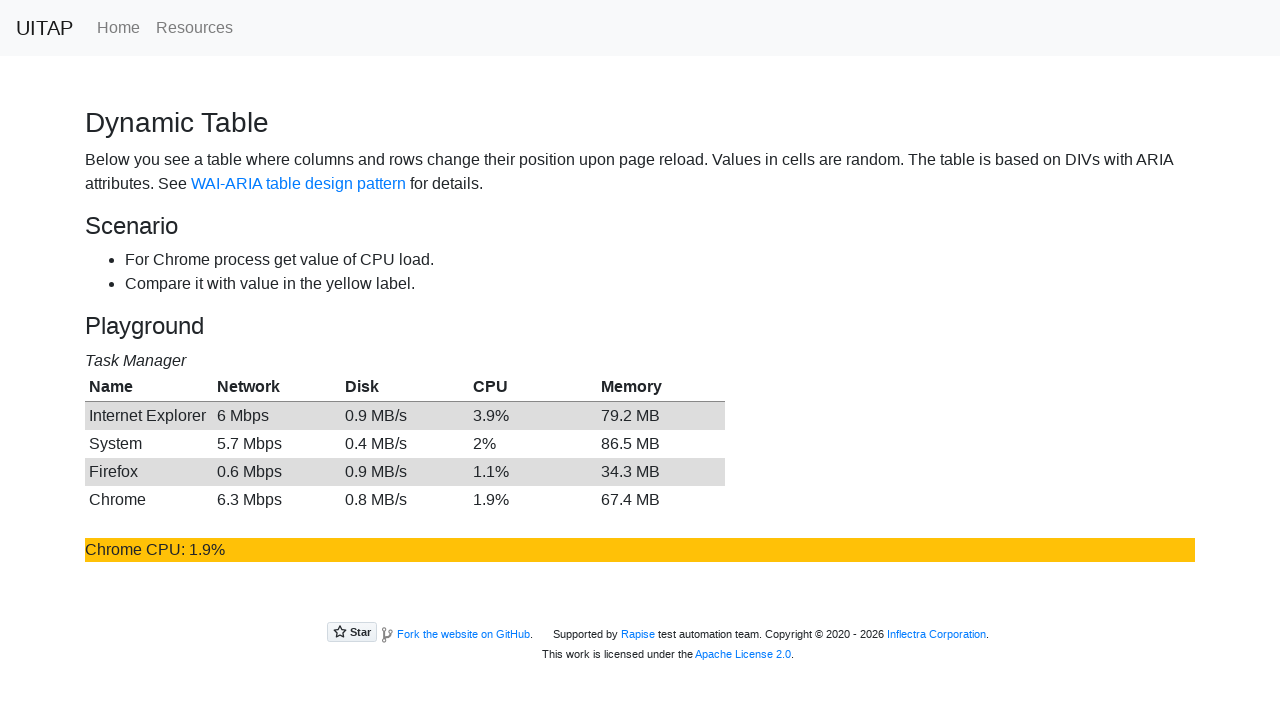